Tests the search functionality on an e-commerce site by entering a search term, submitting the form, and navigating through product results to verify product details are displayed.

Starting URL: https://www.scrapingcourse.com/ecommerce/

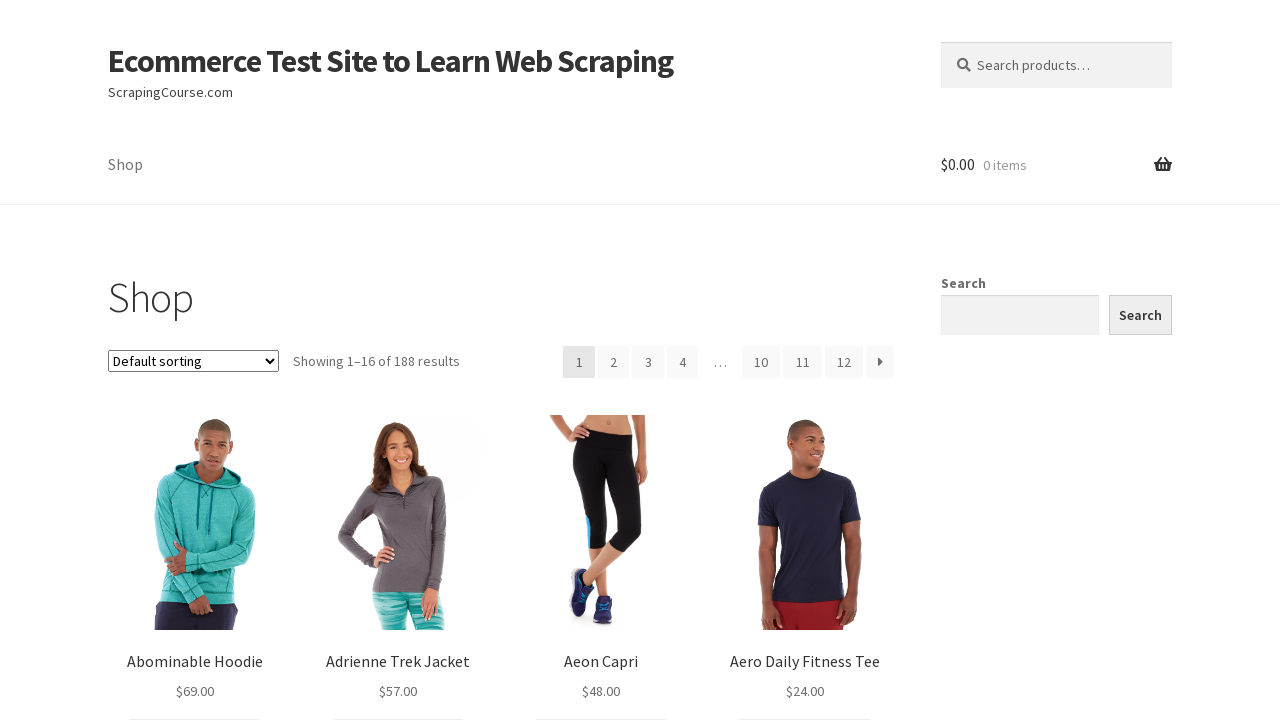

Filled search box with 'shirt' on input[type='search']
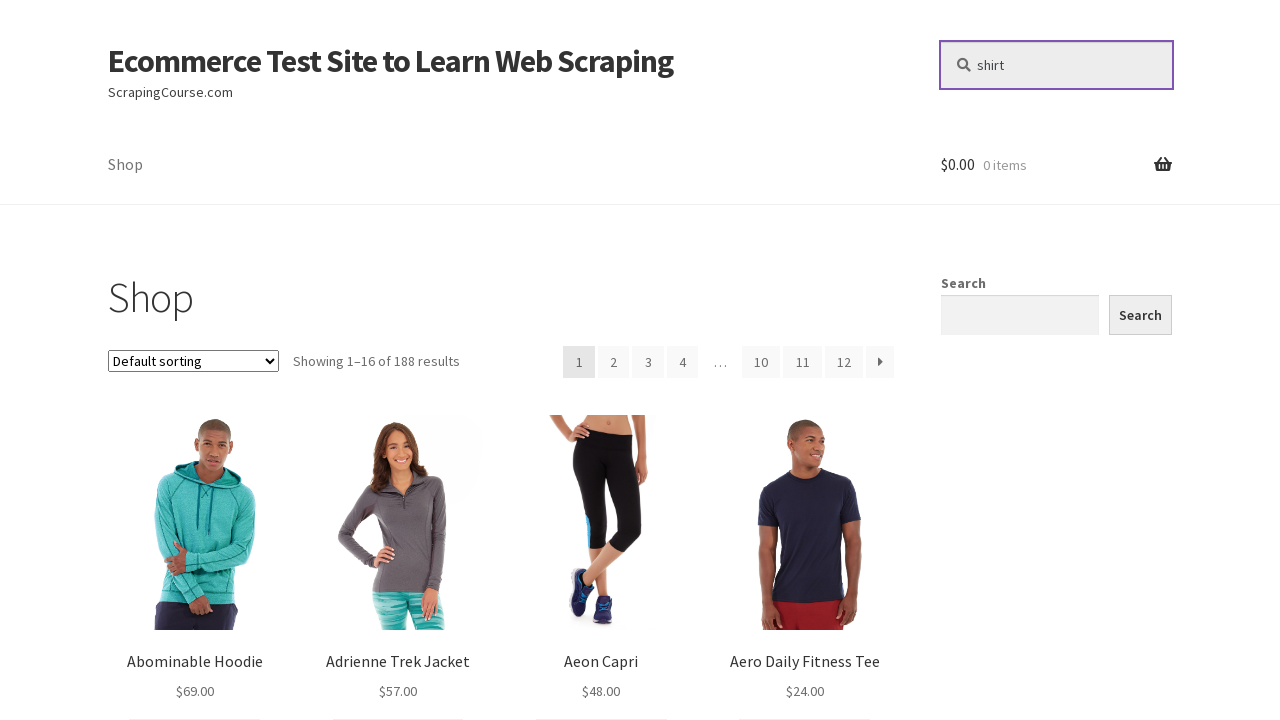

Submitted search form by pressing Enter on input[type='search']
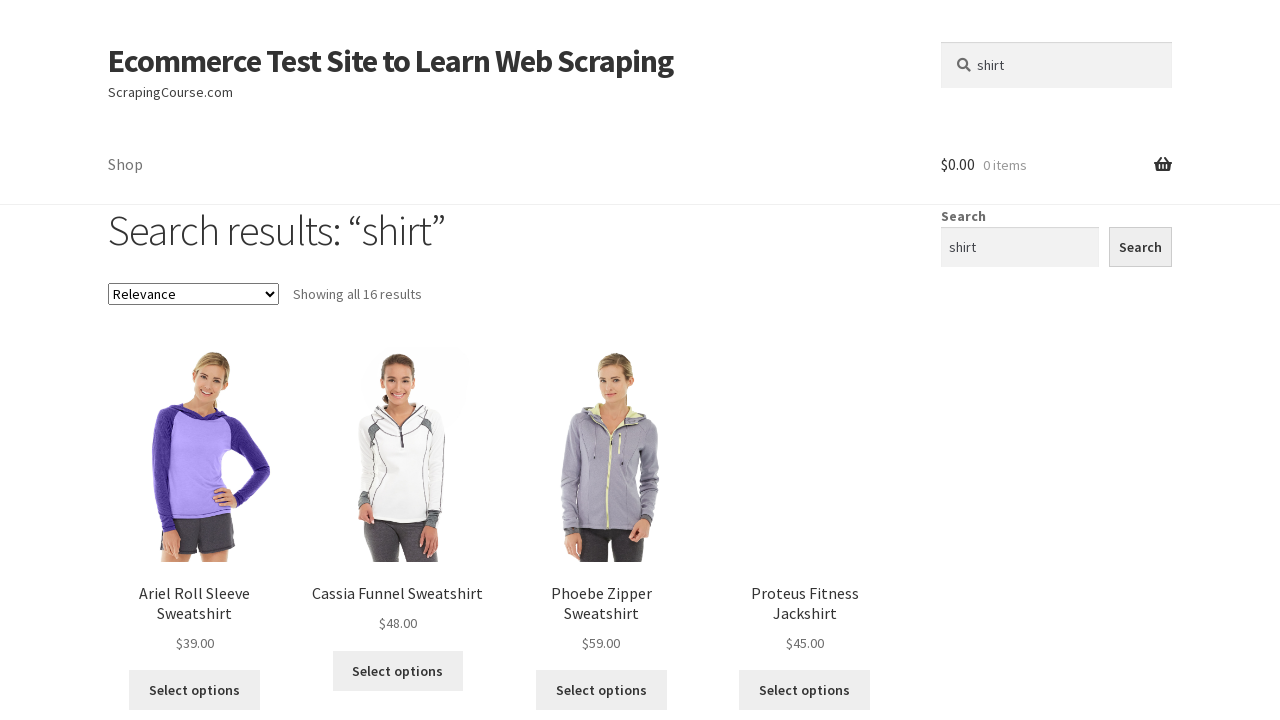

Product search results loaded
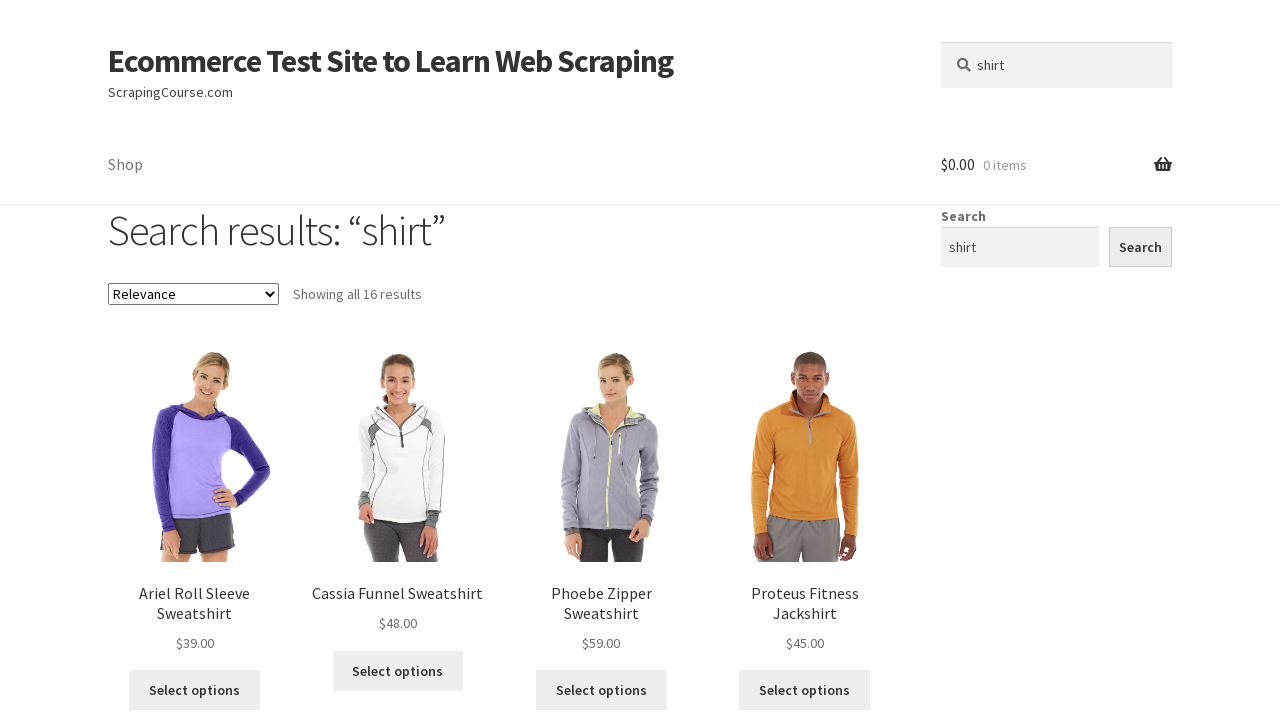

Clicked on first product link at (195, 500) on a.woocommerce-LoopProduct-link >> nth=0
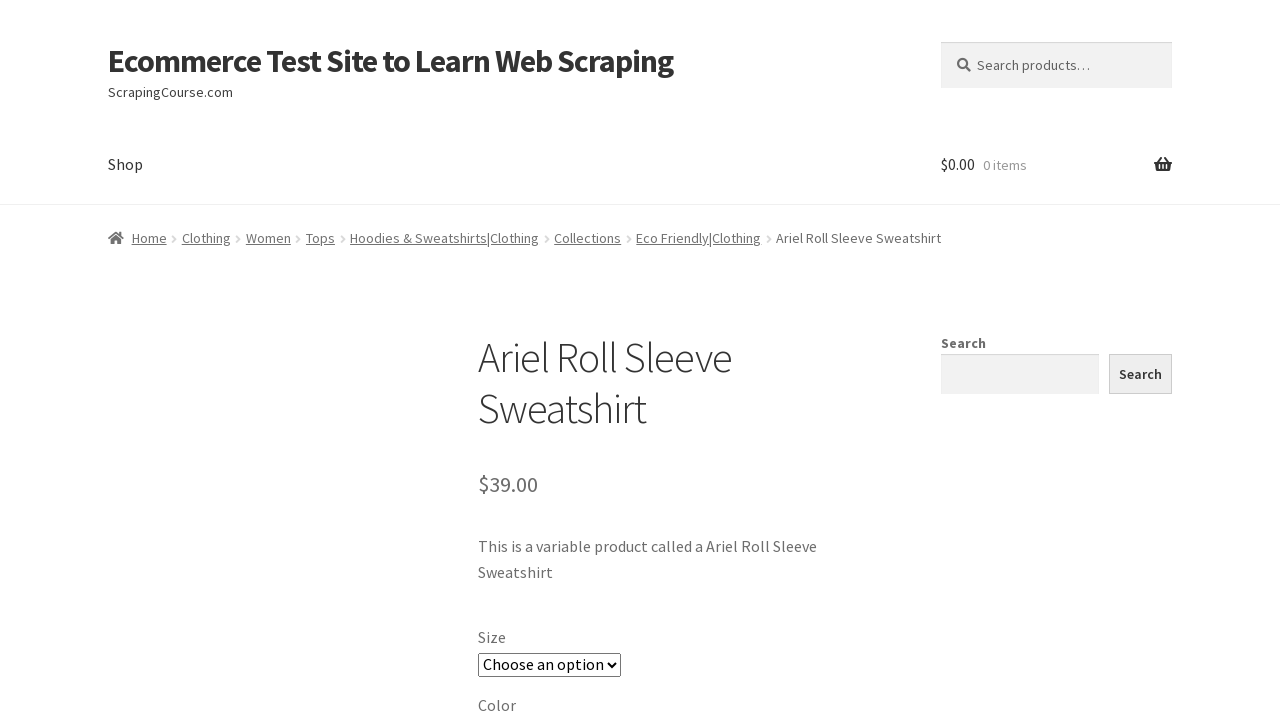

Product title loaded
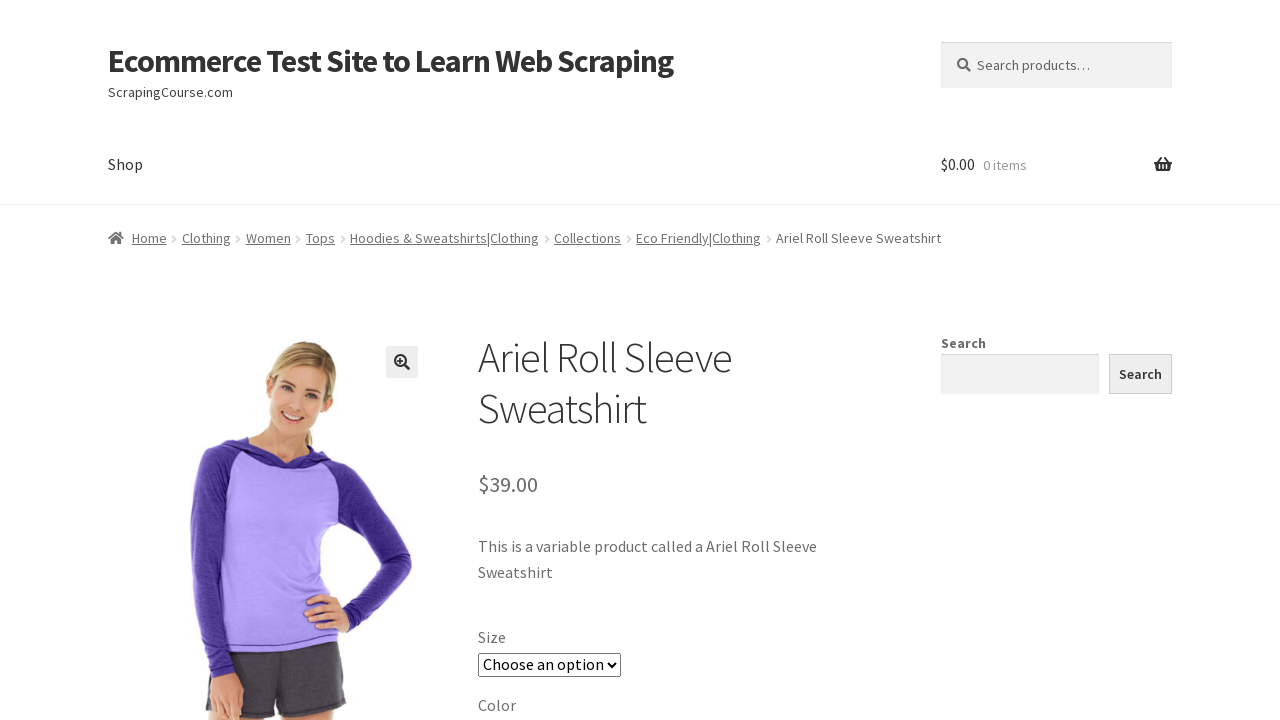

Product description loaded
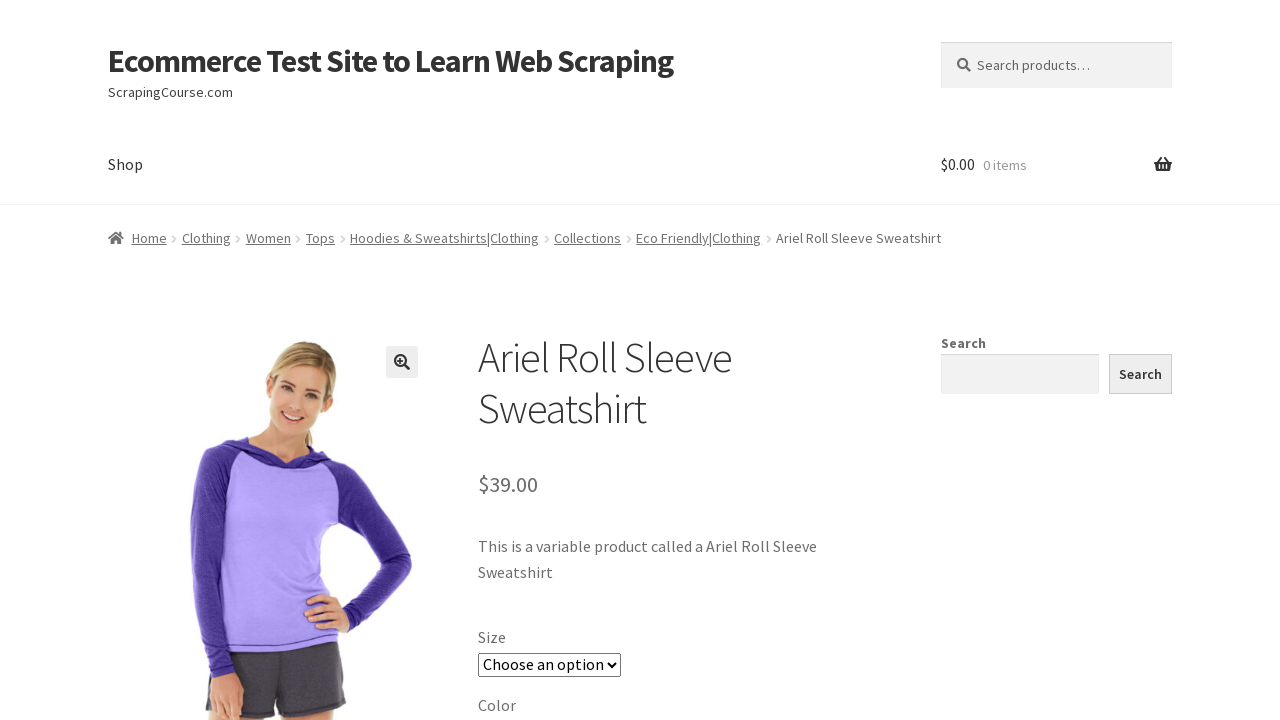

Product price loaded
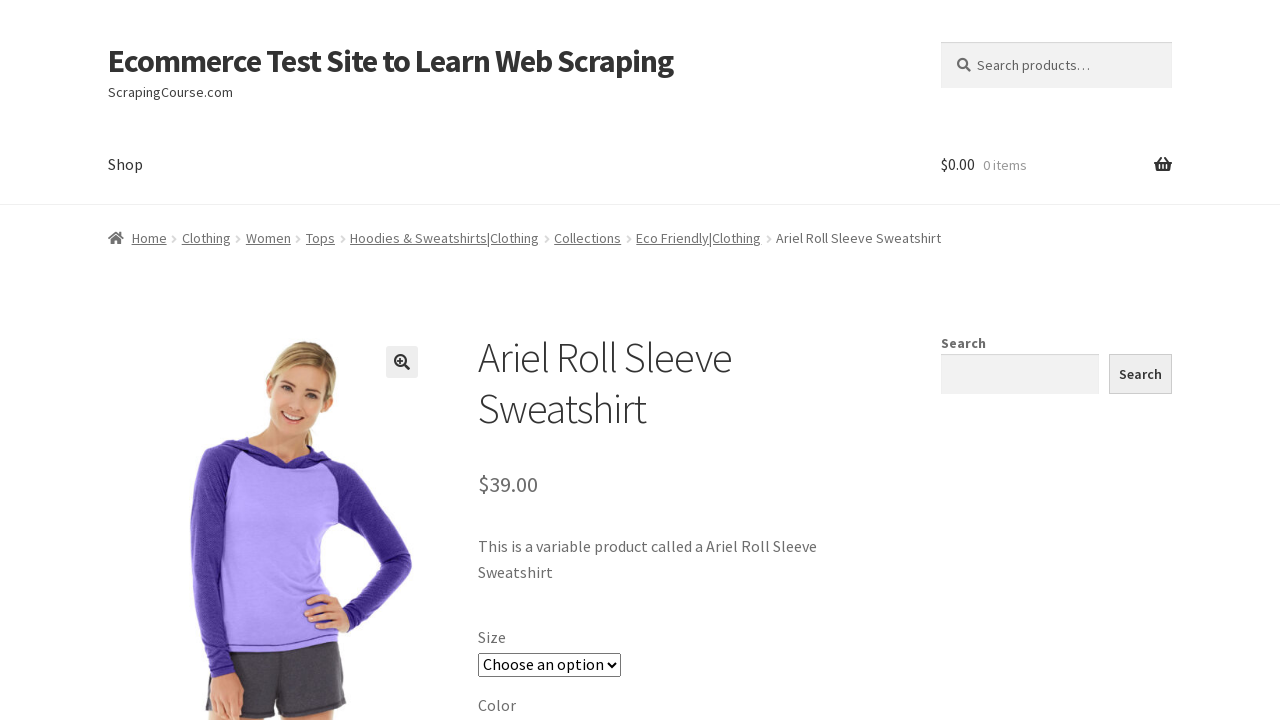

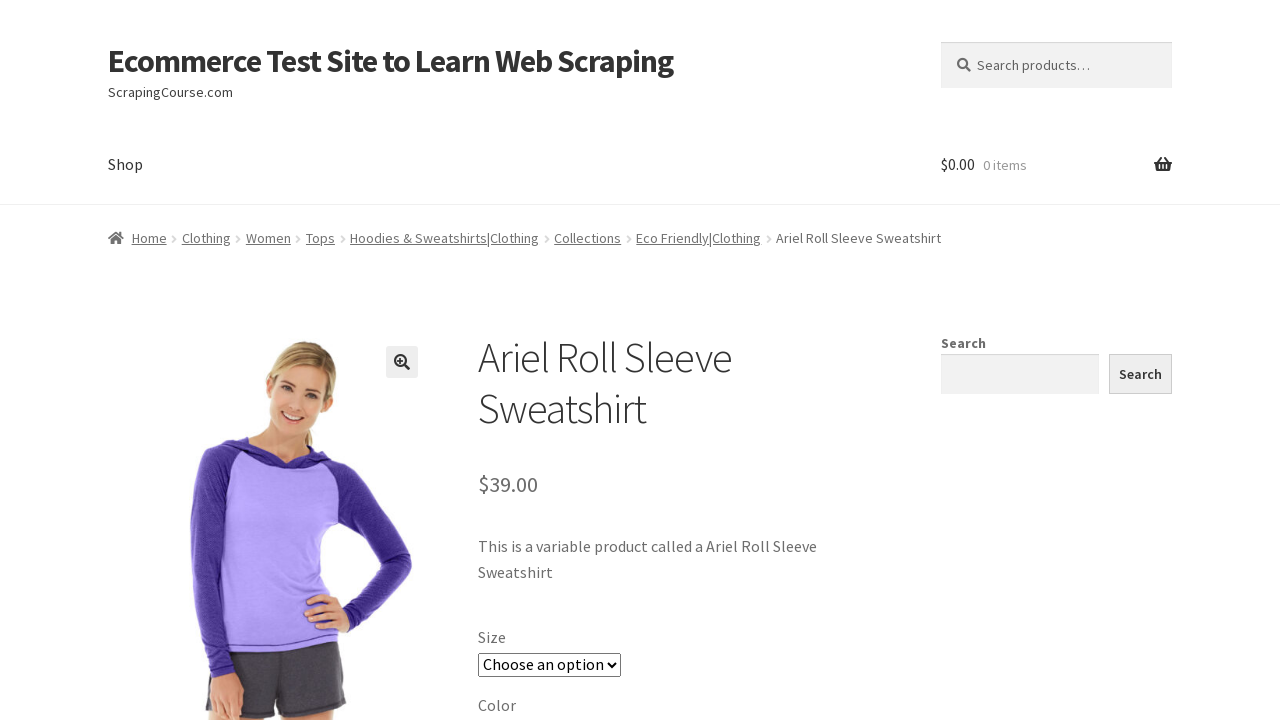